Tests calculator addition operation by entering two numbers, selecting the addition operator, and verifying the result

Starting URL: https://juliemr.github.io/protractor-demo/

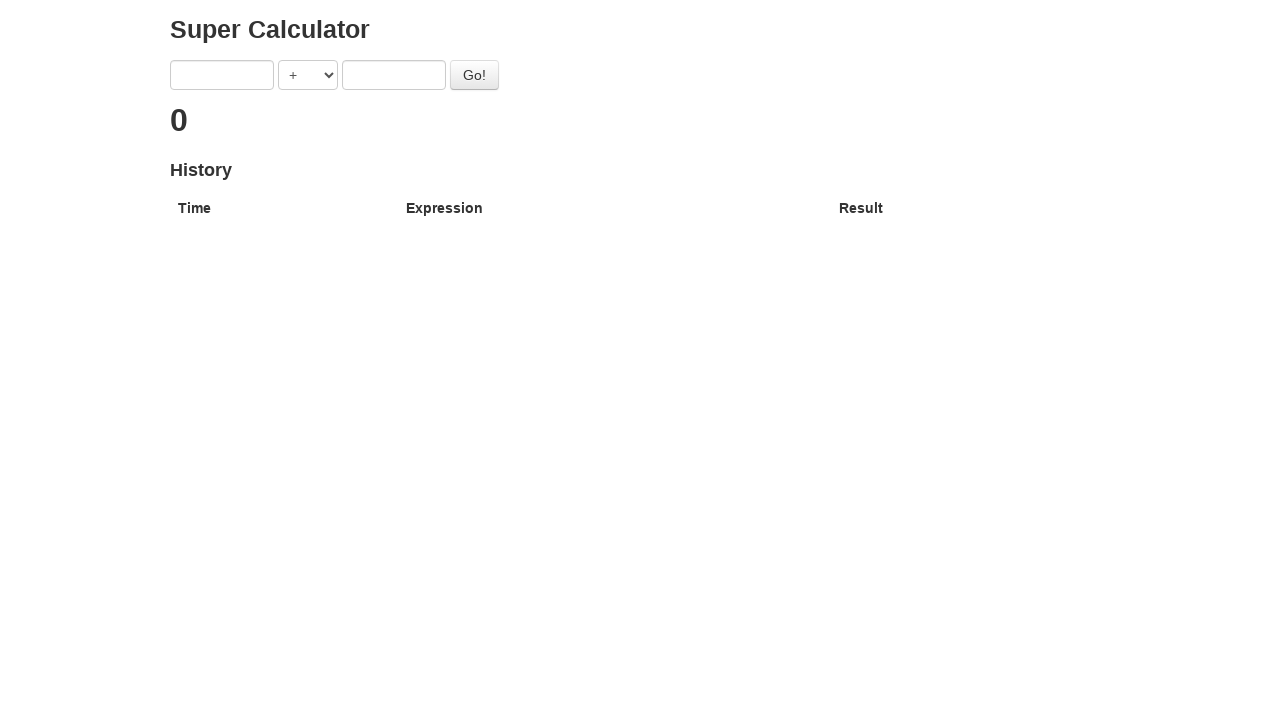

Entered first number '3' in the calculator on input[ng-model='first']
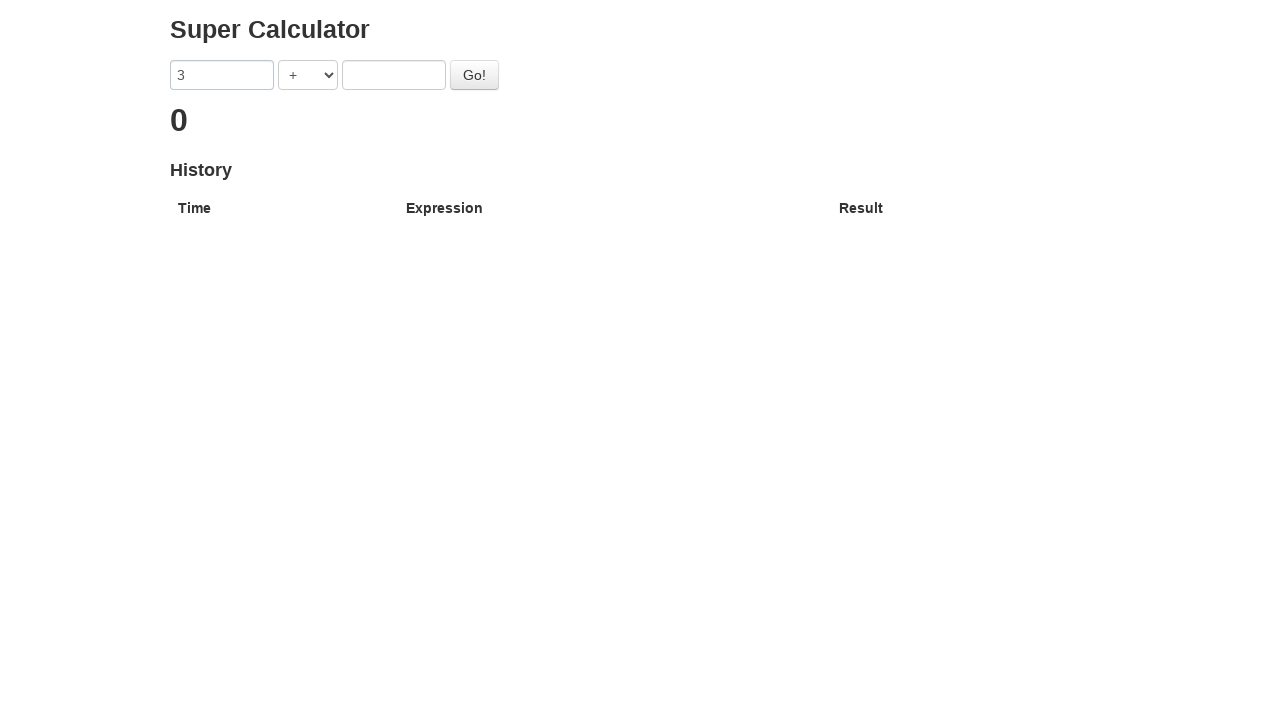

Selected addition operator '+' on select[ng-model='operator']
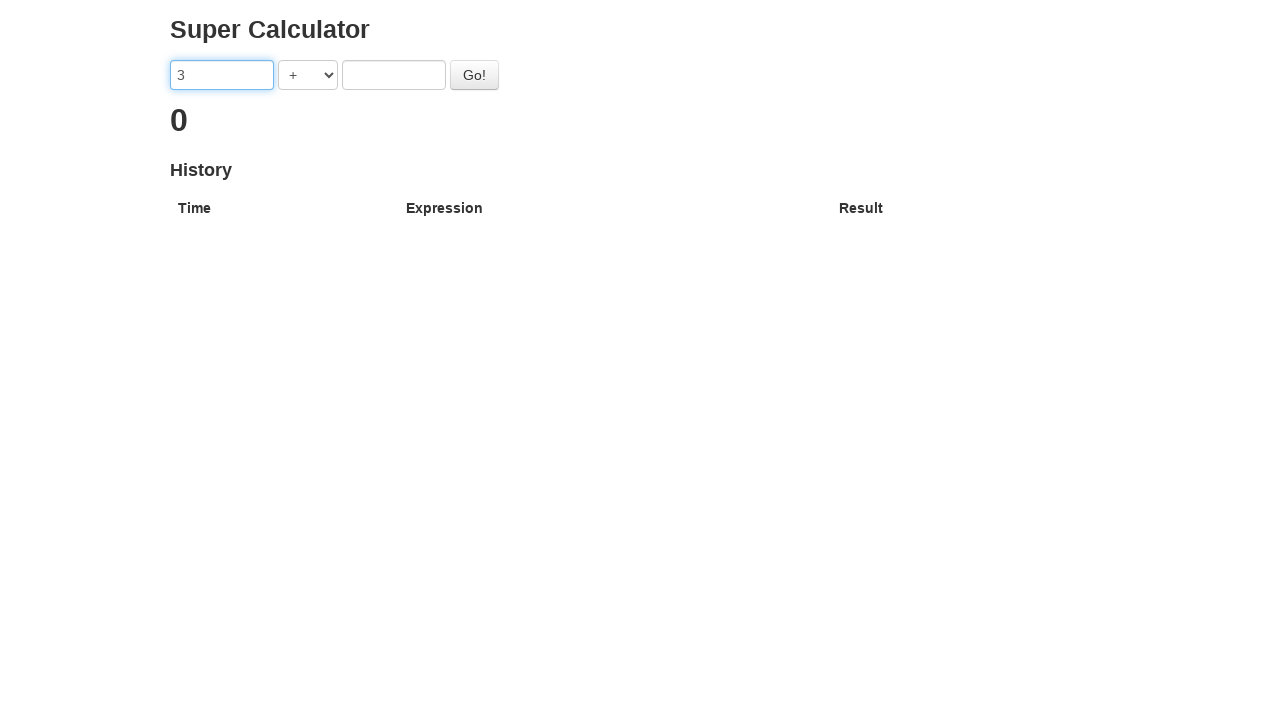

Entered second number '4' in the calculator on input[ng-model='second']
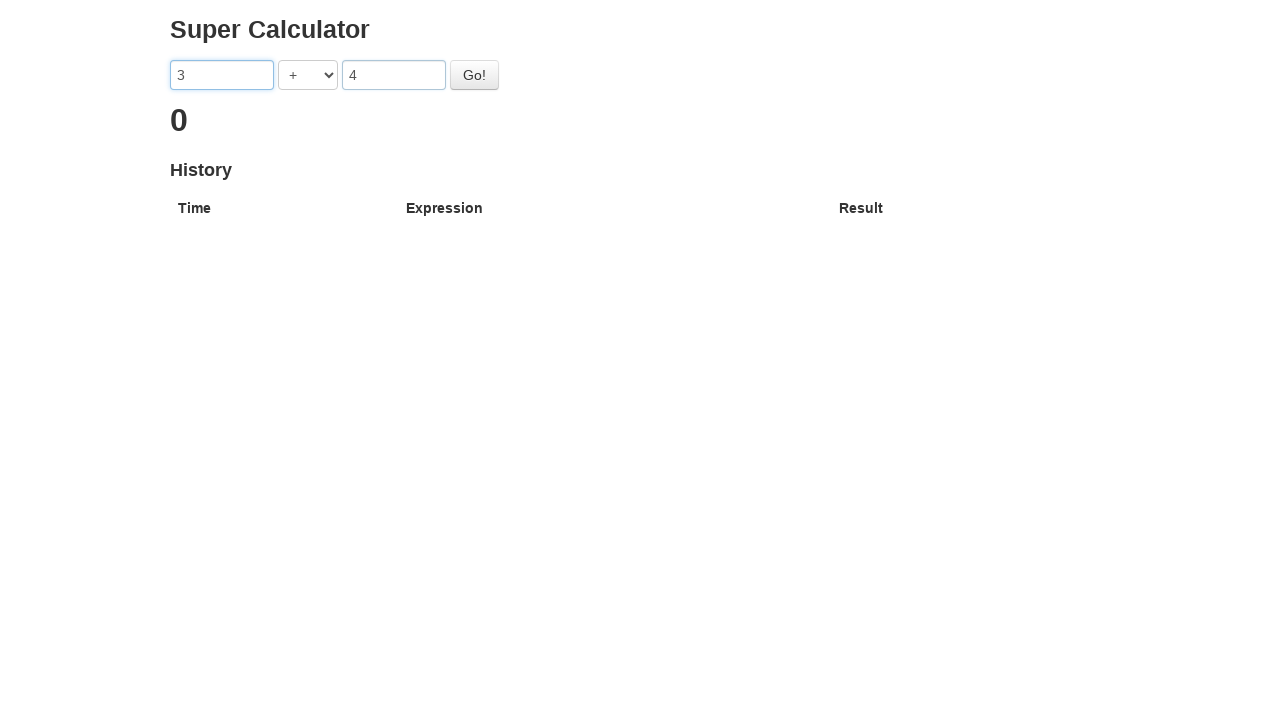

Clicked the calculate button to perform addition at (474, 75) on #gobutton
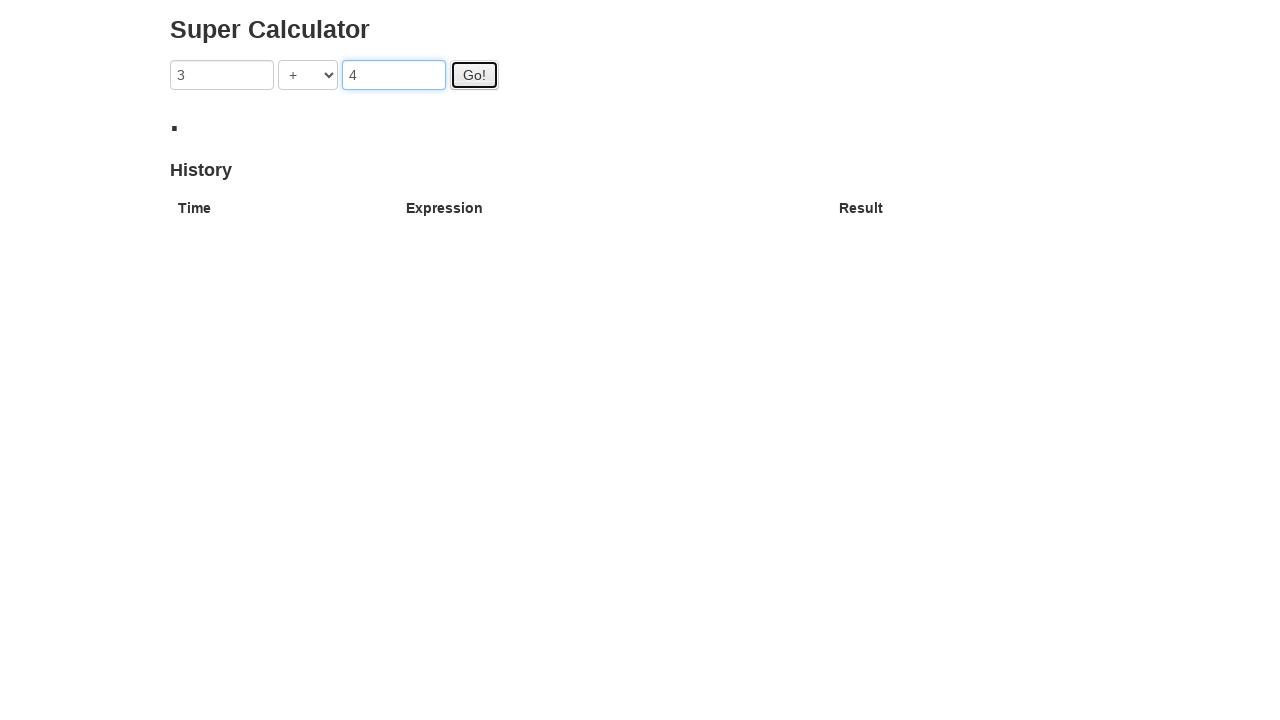

Verified that the result '7' is displayed
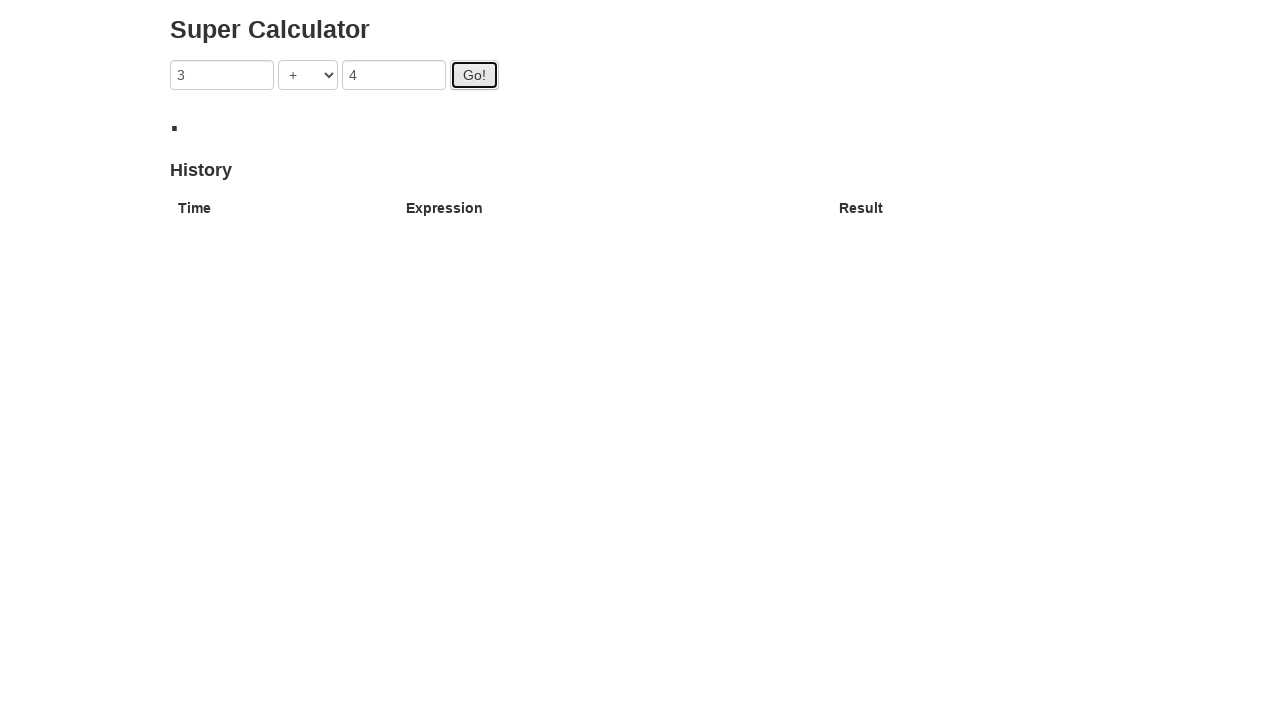

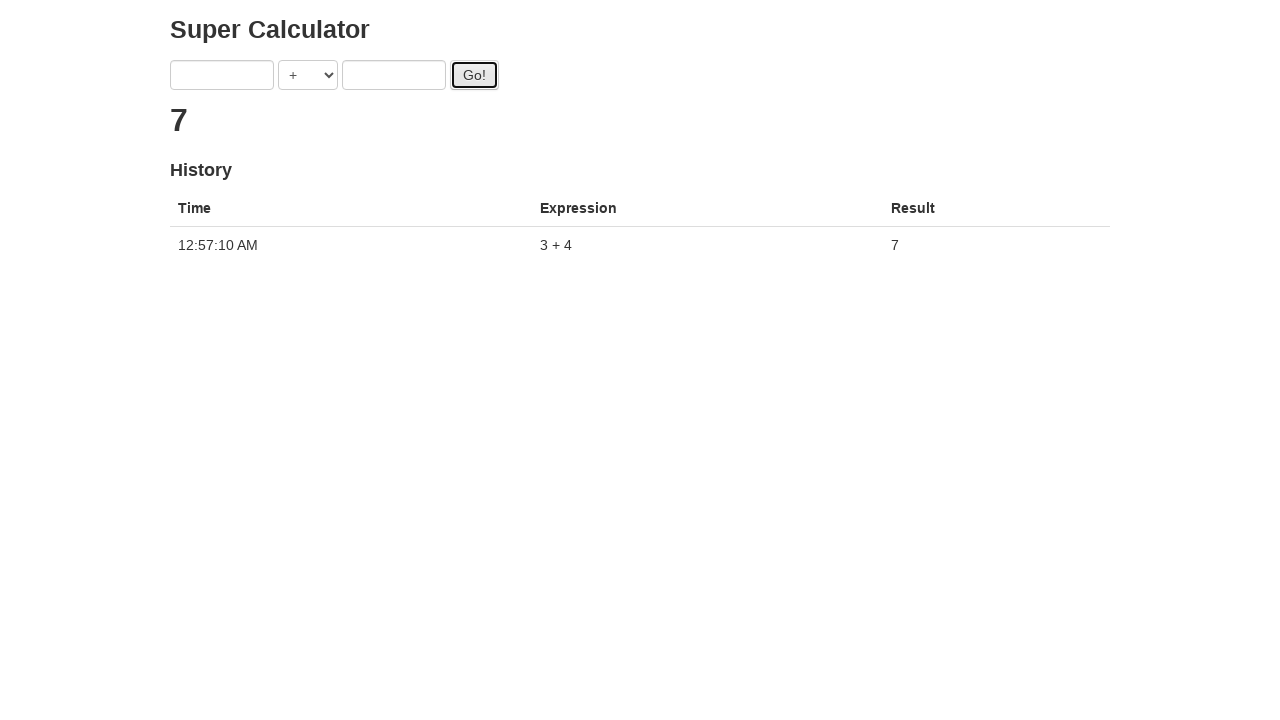